Tests the Origin tab functionality by clicking on it and verifying the content is displayed

Starting URL: https://demoqa.com/tabs

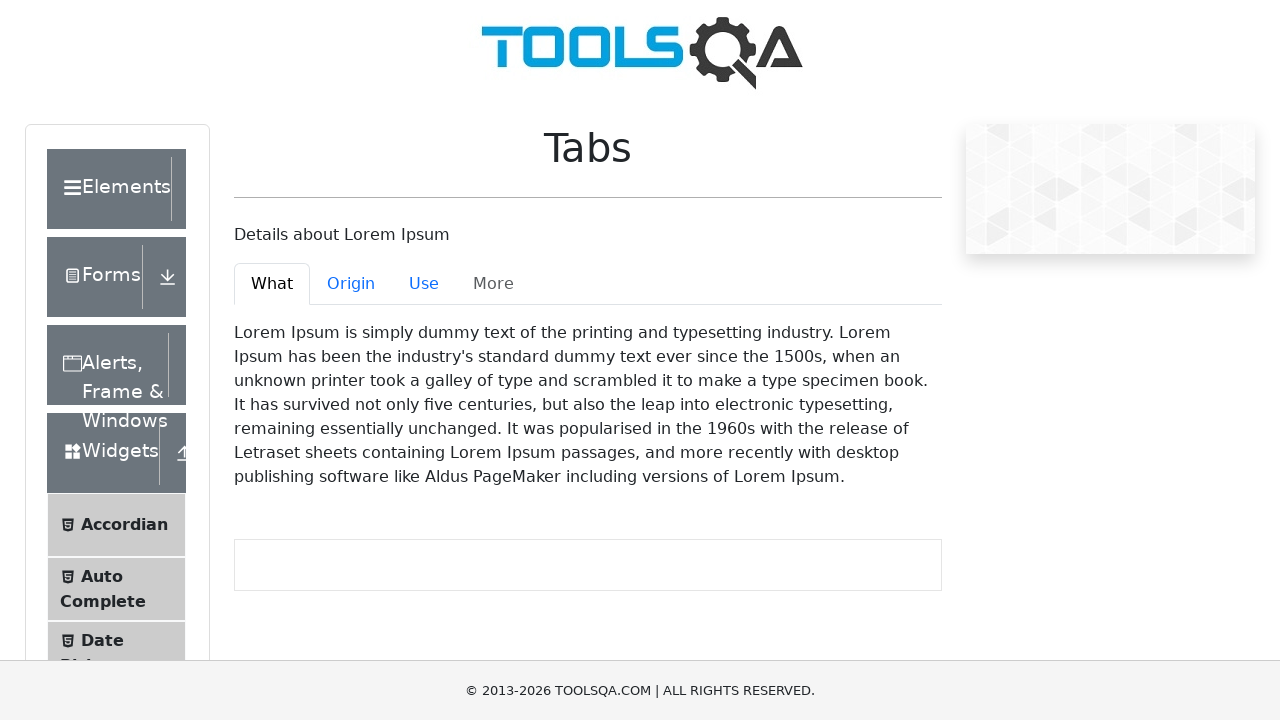

Clicked on the Origin tab at (351, 284) on #demo-tab-origin
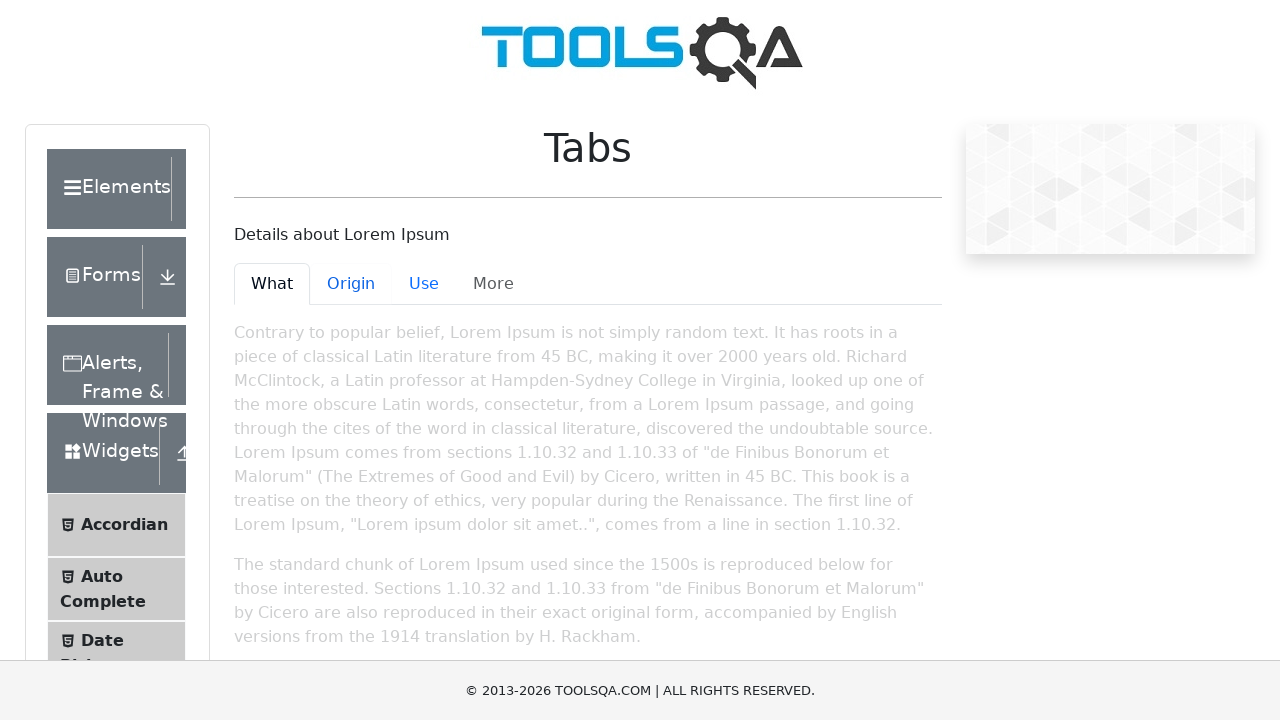

Origin tab content became visible
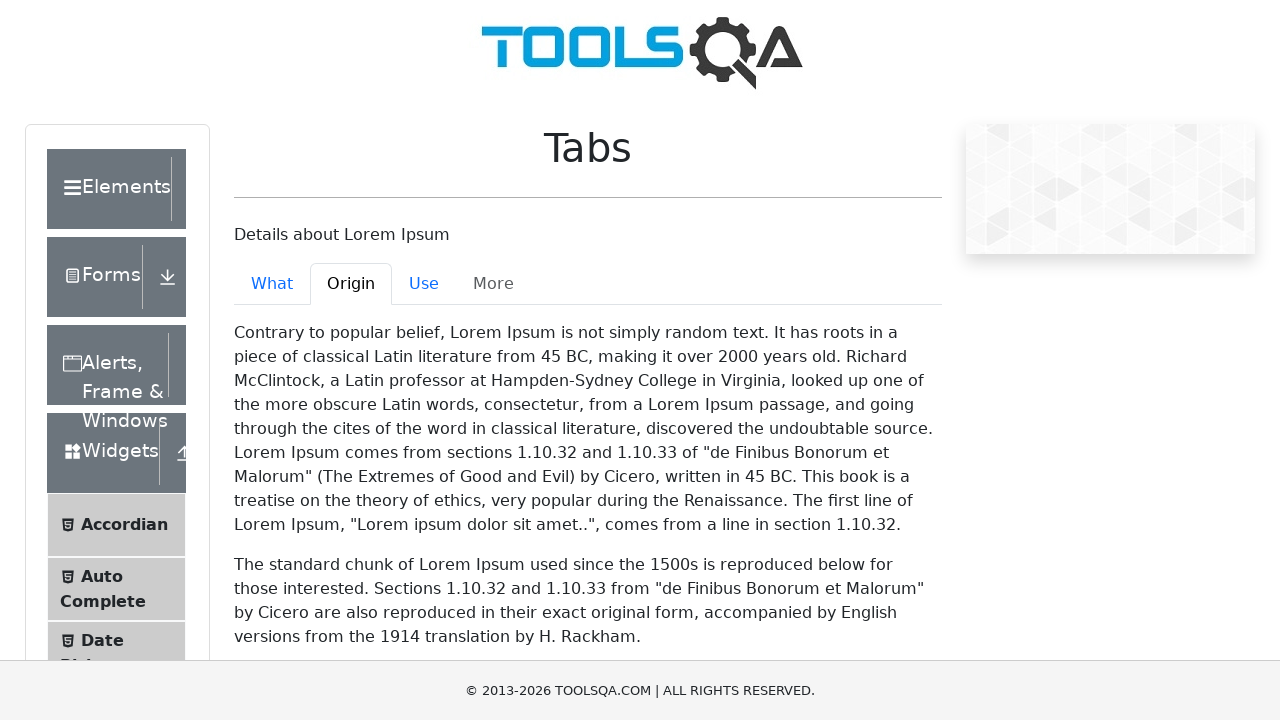

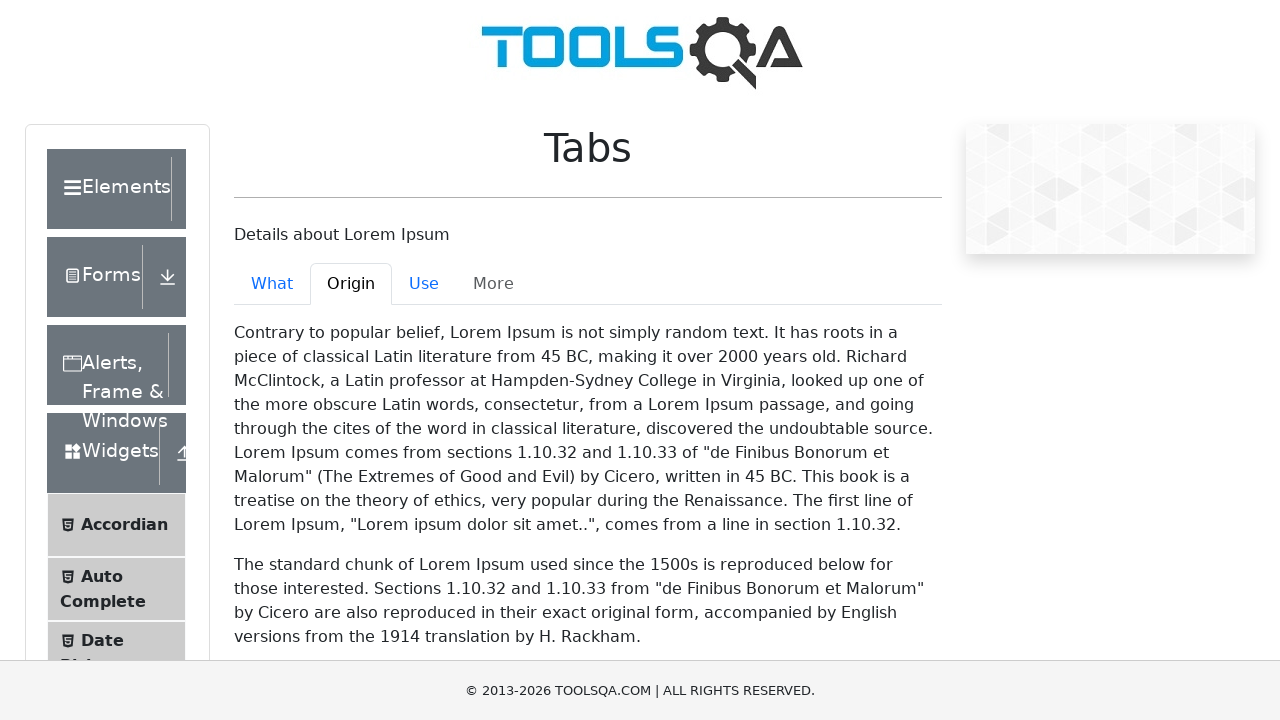